Tests typing text into an input field on the SeleniumBase demo page (class-based test)

Starting URL: https://seleniumbase.io/demo_page

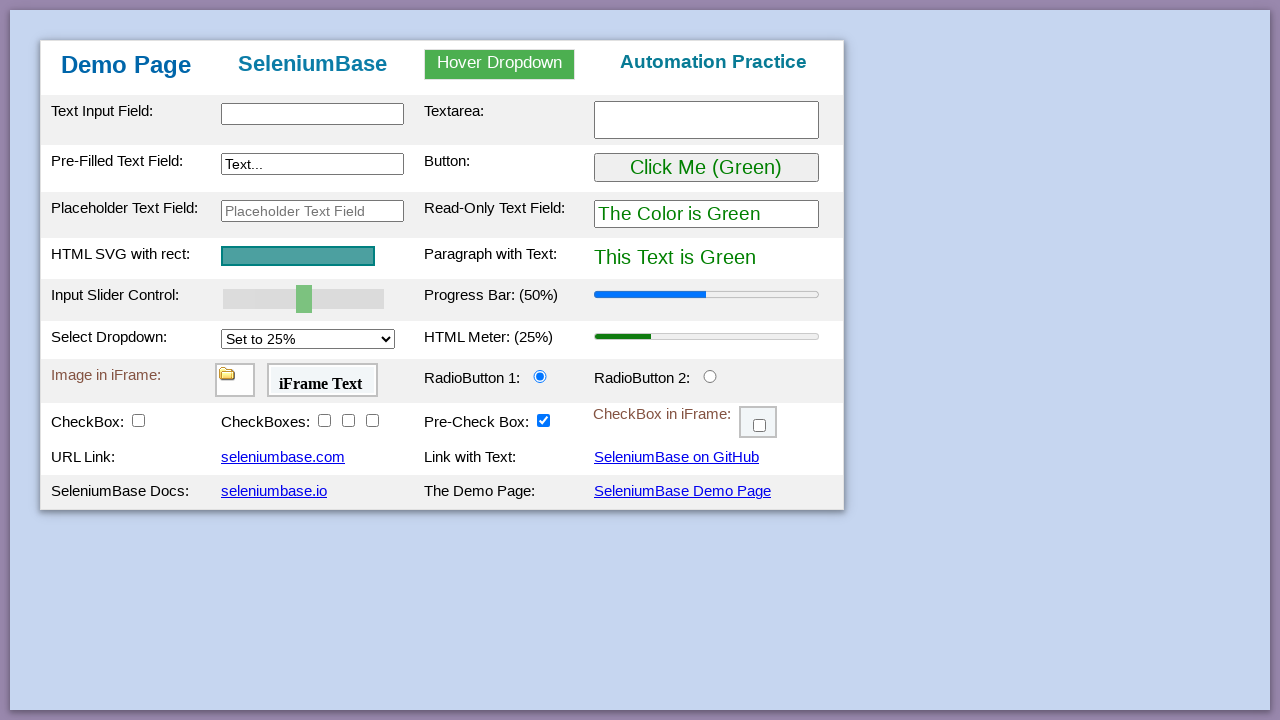

Typed 'This is Automated' into the text input field on #myTextInput
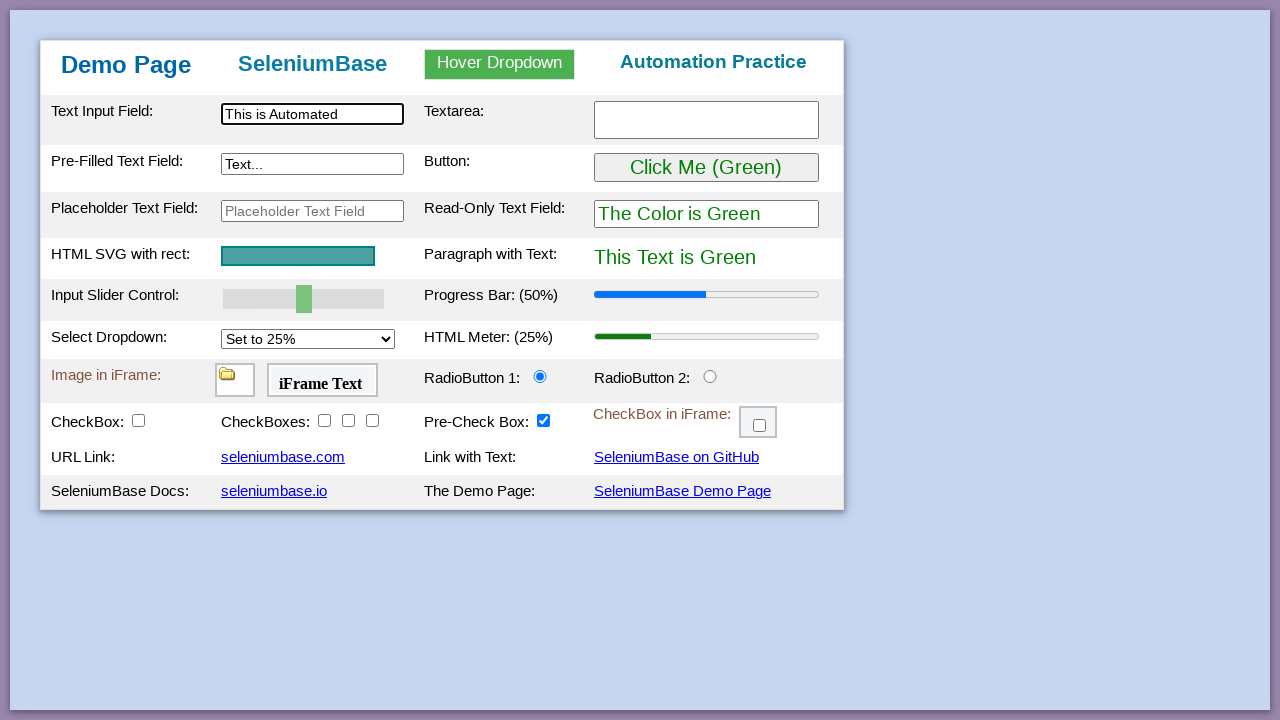

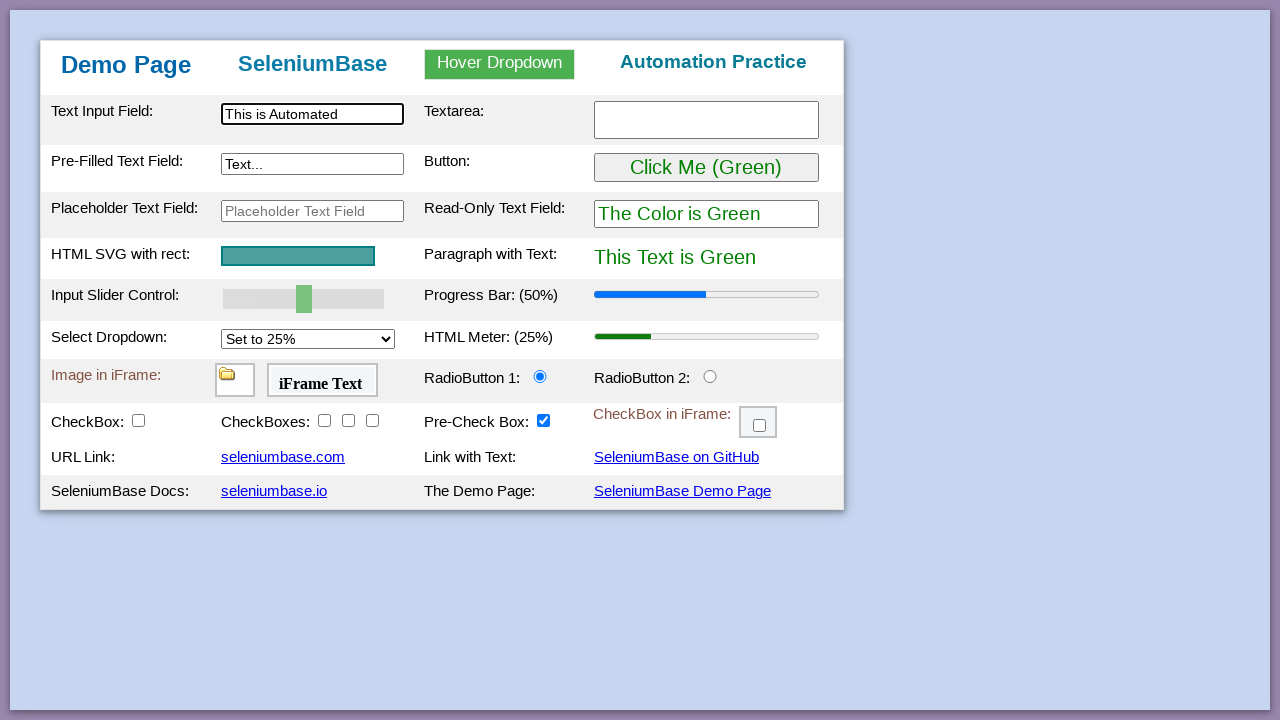